Tests the subscription functionality on the homepage by entering an email and clicking the subscribe button

Starting URL: https://automationexercise.com/

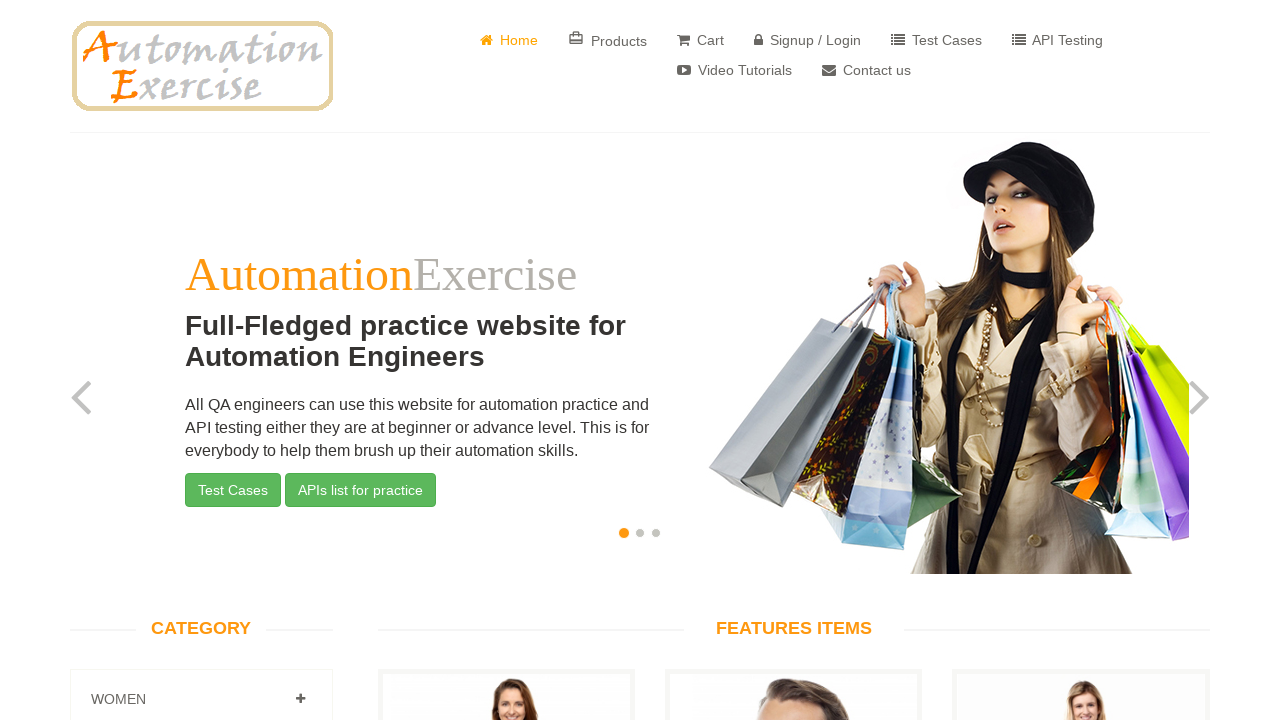

Filled subscription email field with 'test@example.com' on #susbscribe_email
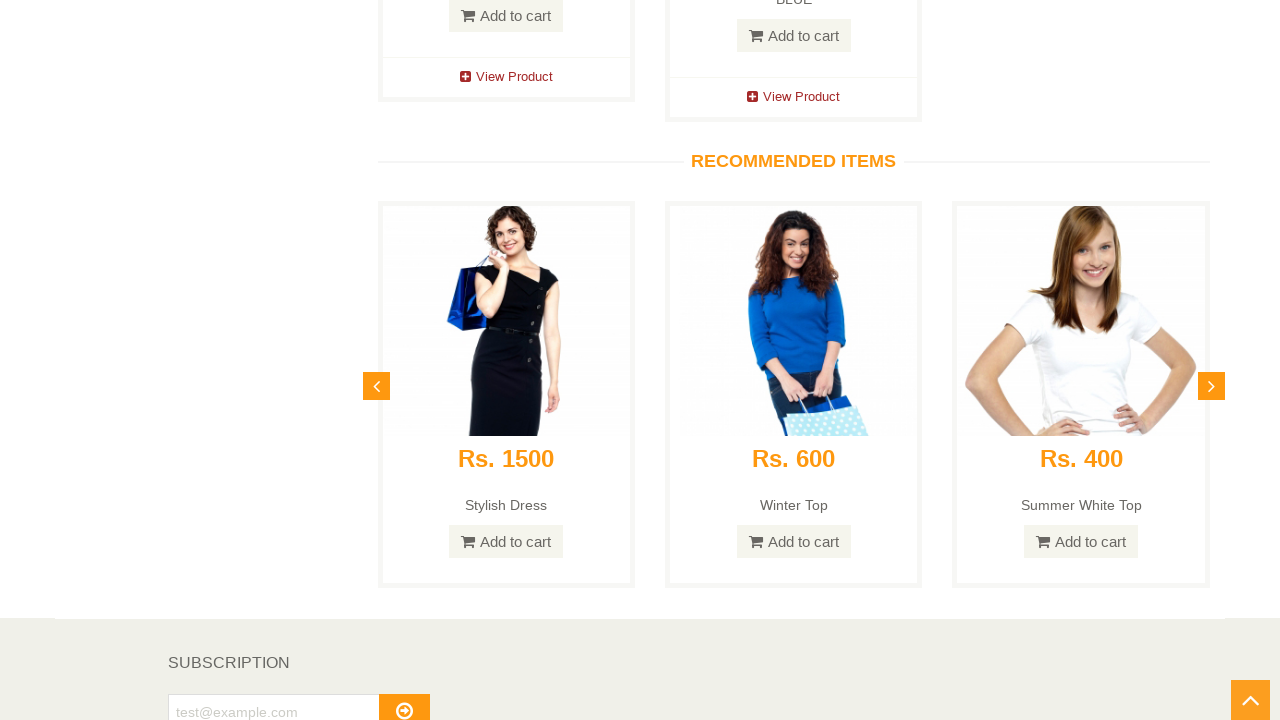

Clicked subscribe button at (404, 702) on button.btn.btn-default
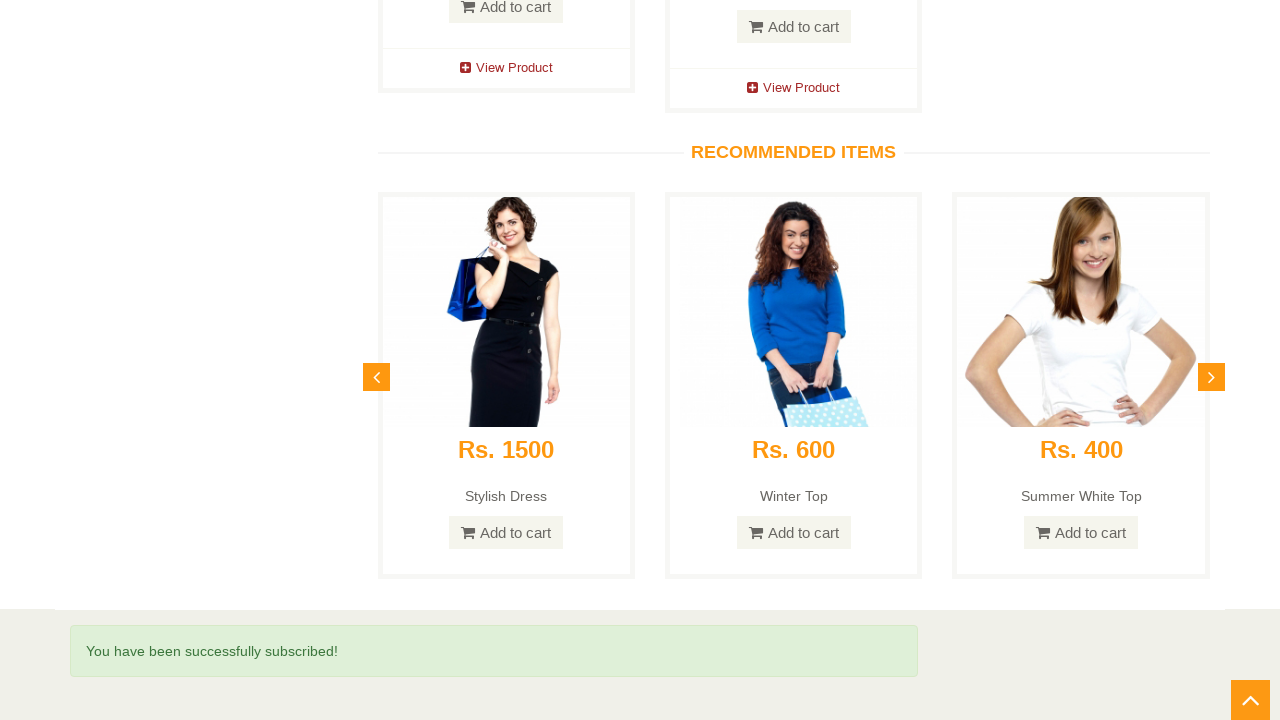

Waited for subscription confirmation
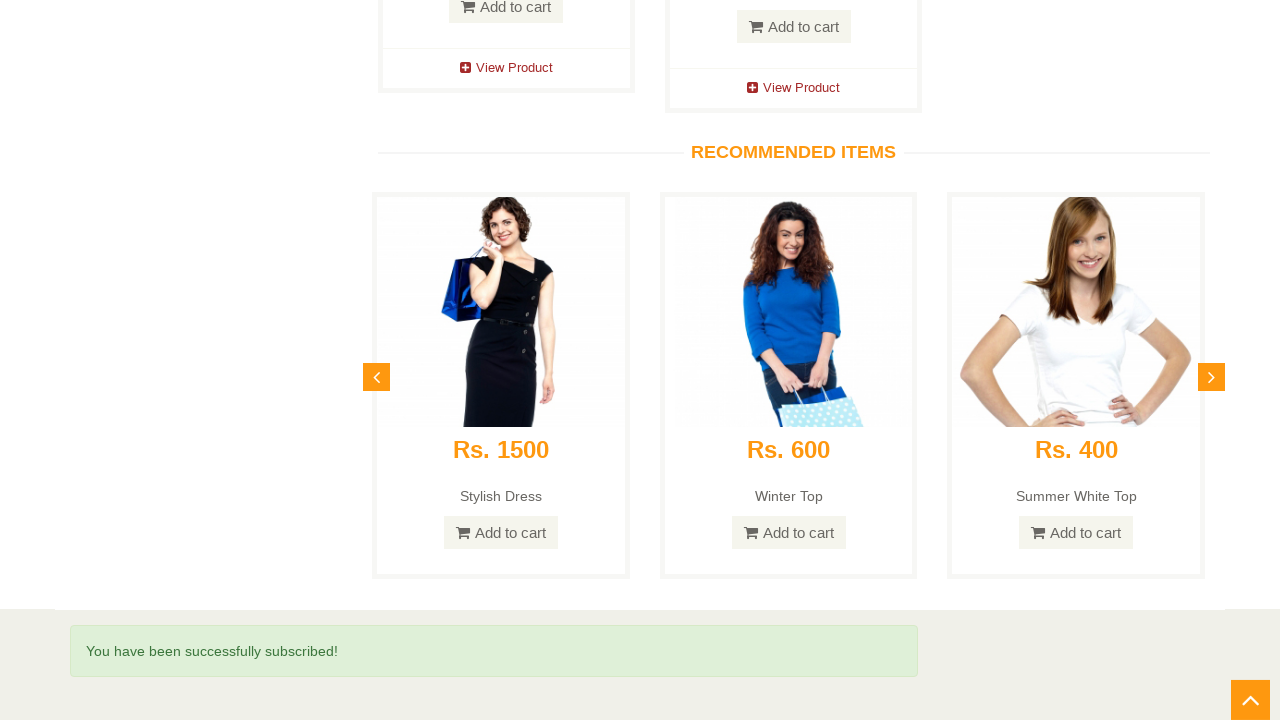

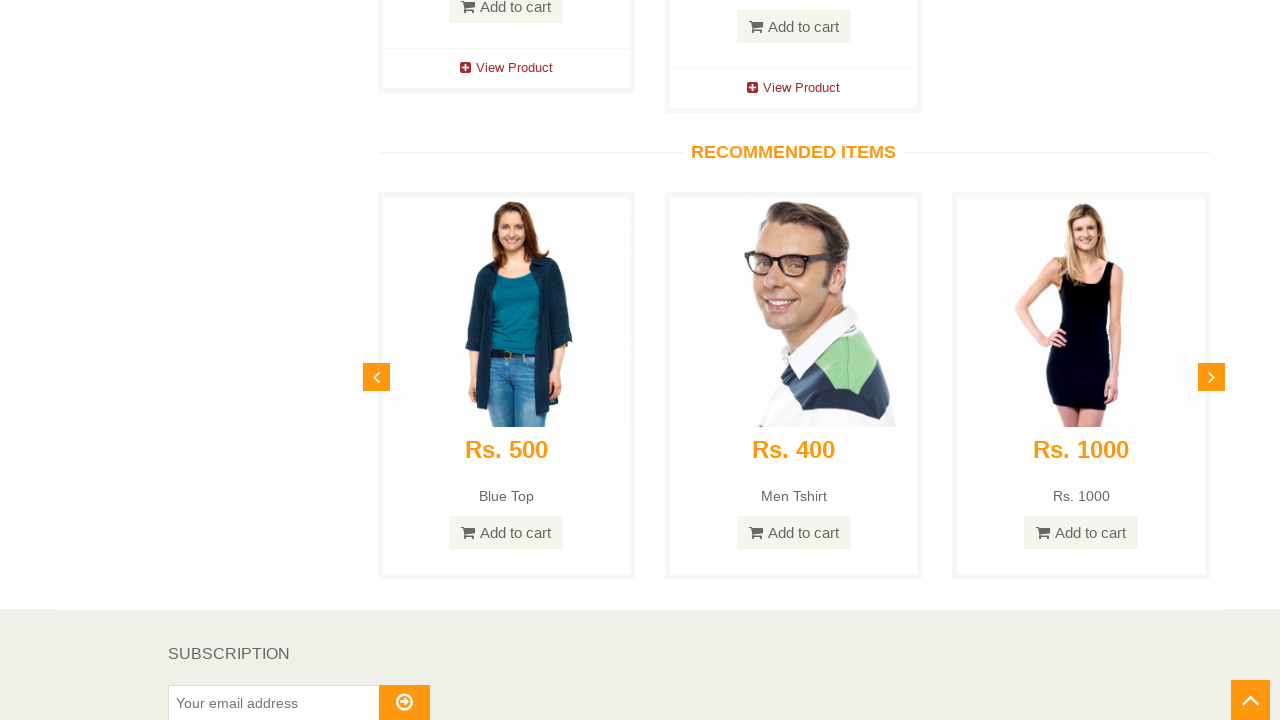